Tests search functionality on VOA Learning English website by entering a search query and verifying the search results display the expected content

Starting URL: https://learningenglish.voanews.com/p/5610.html

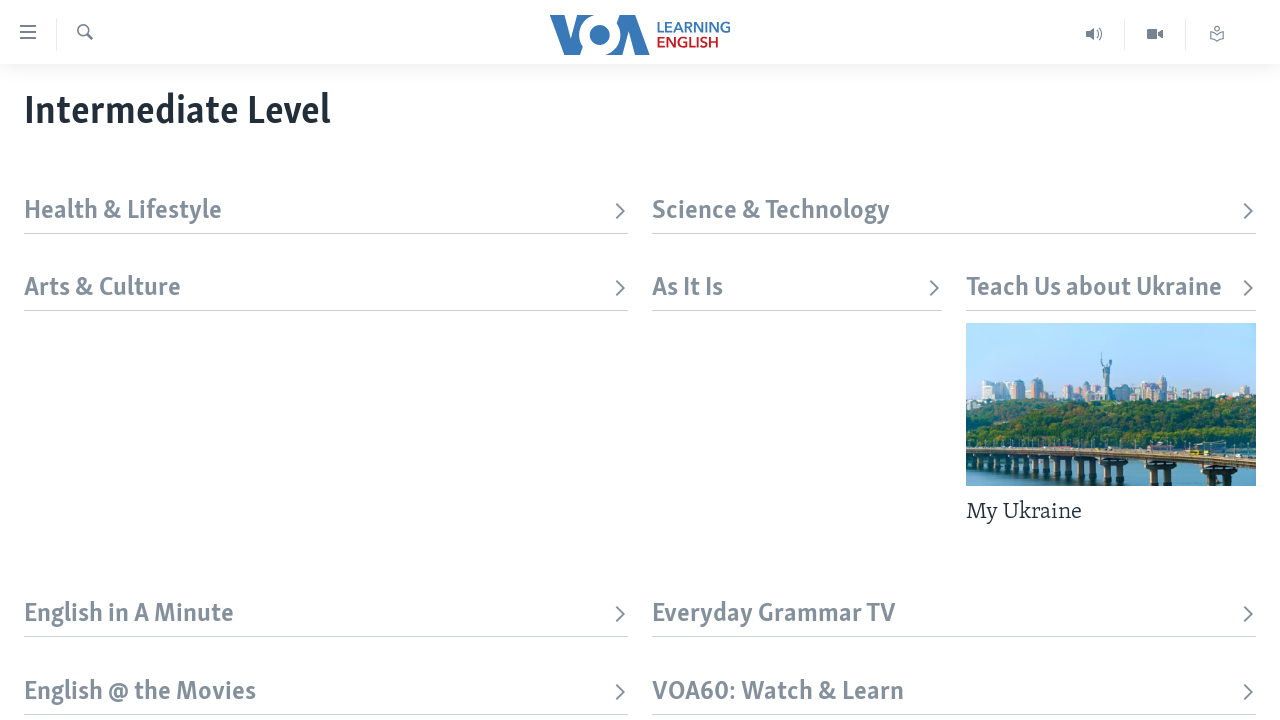

Clicked search box toggle to reveal search input at (84, 34) on xpath=//*[@id='page']/div[1]/div/div/div[1]/label[2]
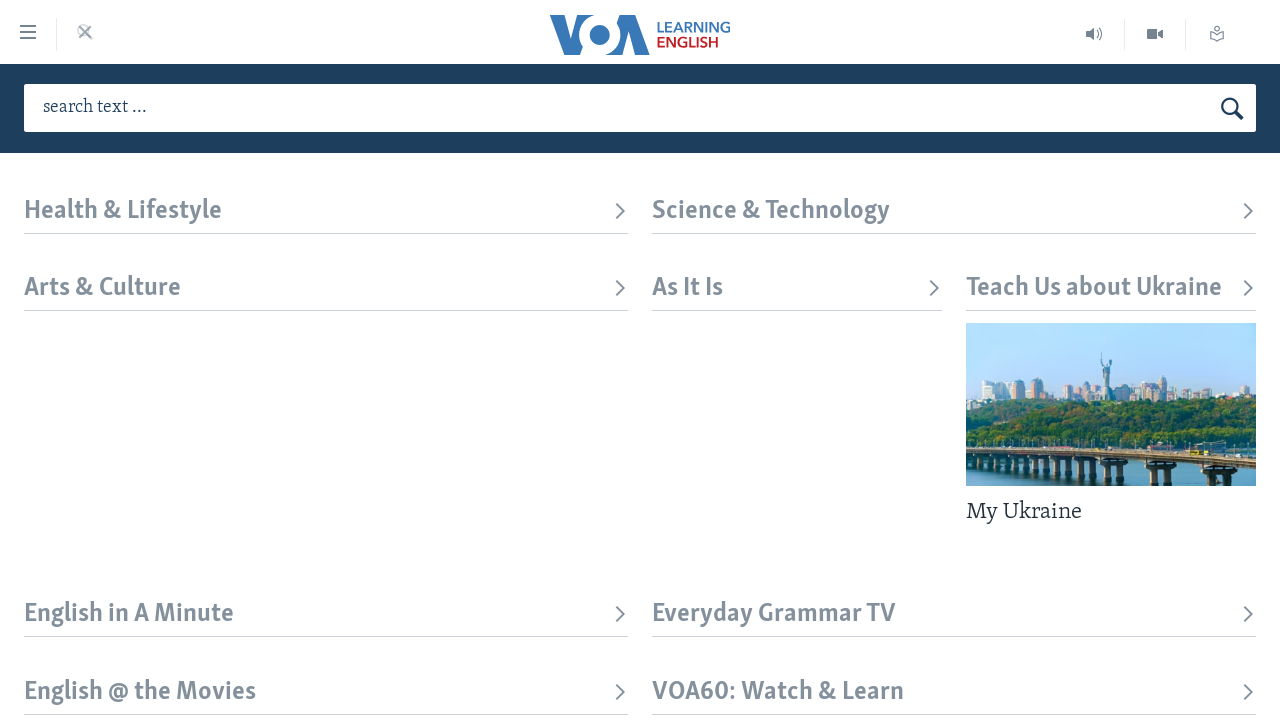

Entered 'learning english' into search field on xpath=/html/body/div[1]/div/div[1]/div/div/div[1]/div[2]/div/form/input
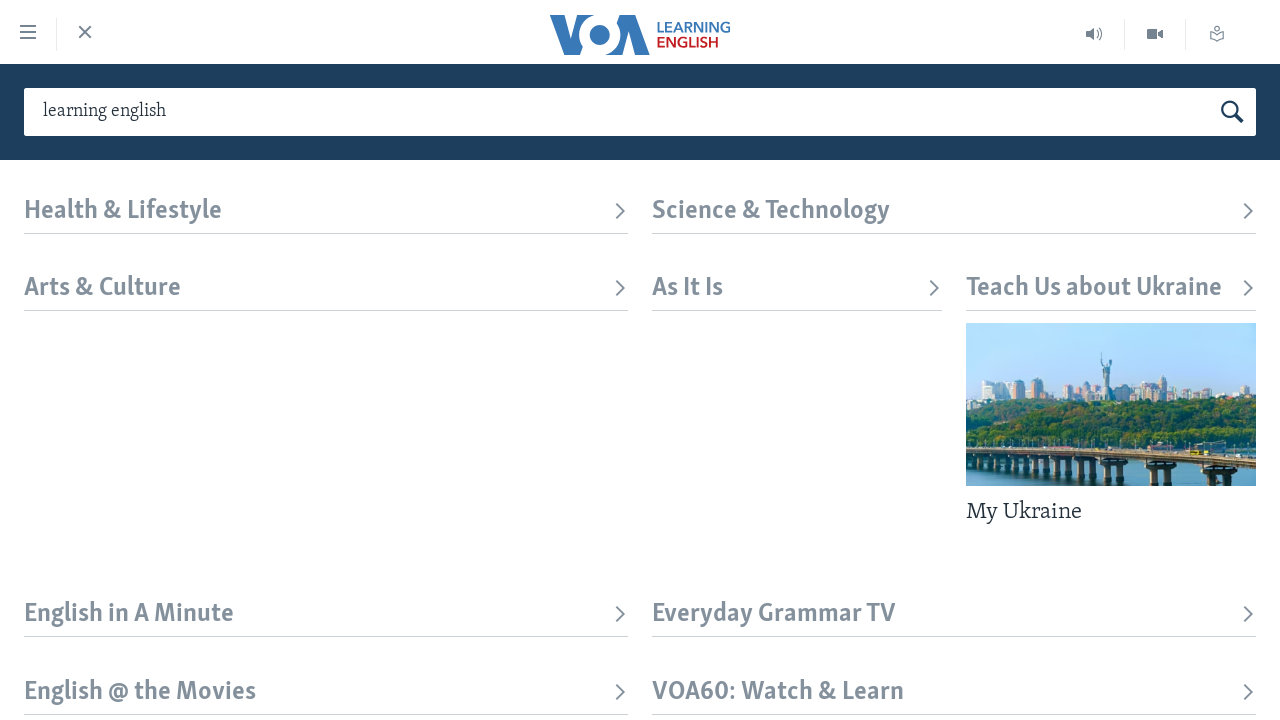

Clicked search button to submit query at (1232, 112) on #form-topSearchHeader button
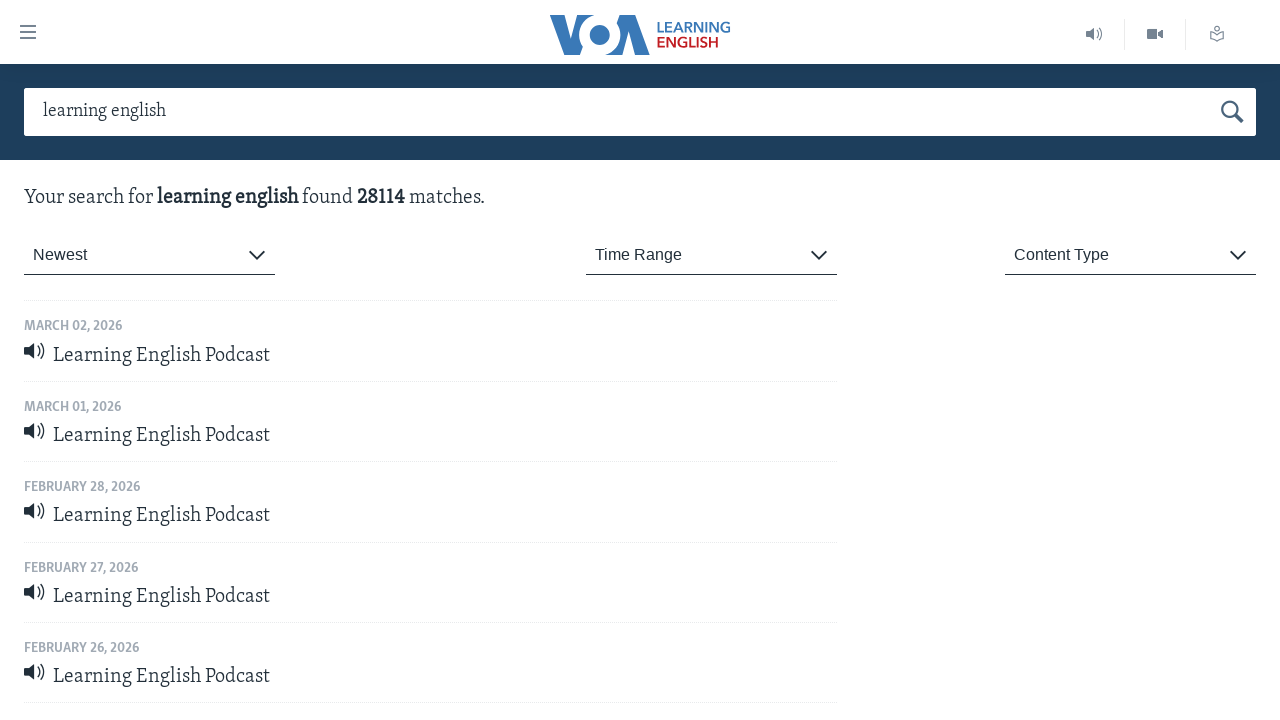

Search results loaded and displayed
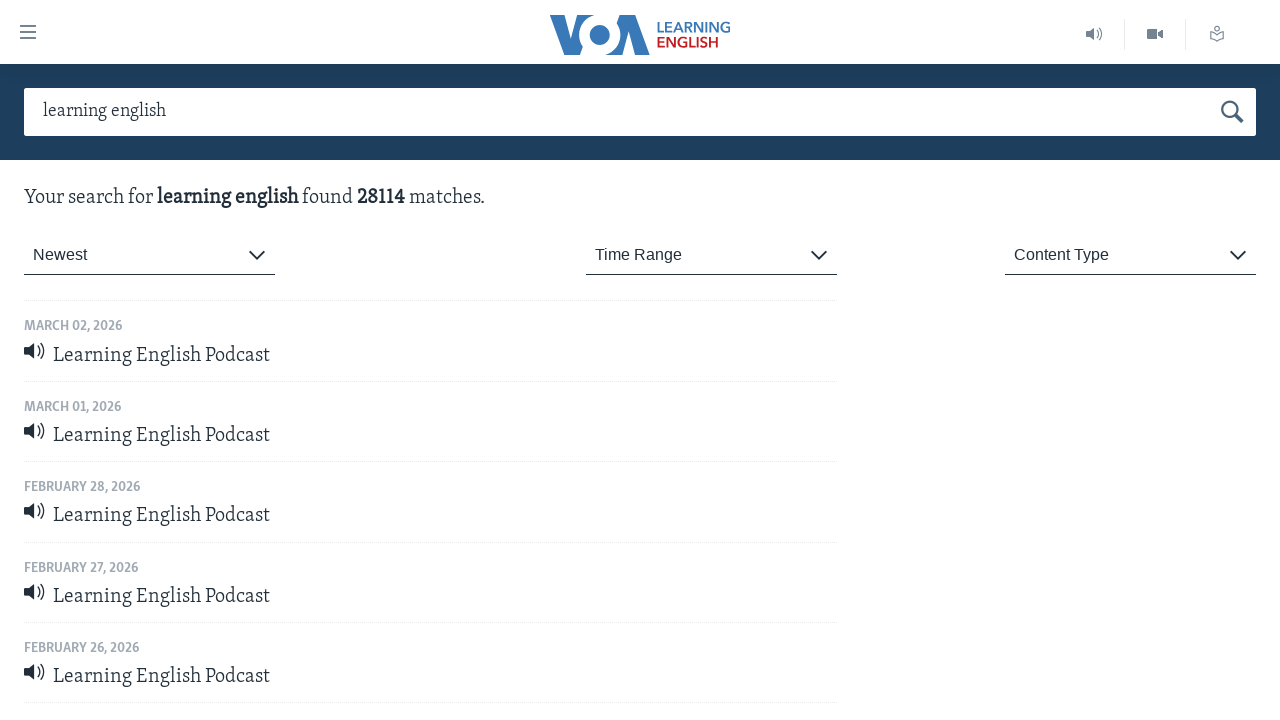

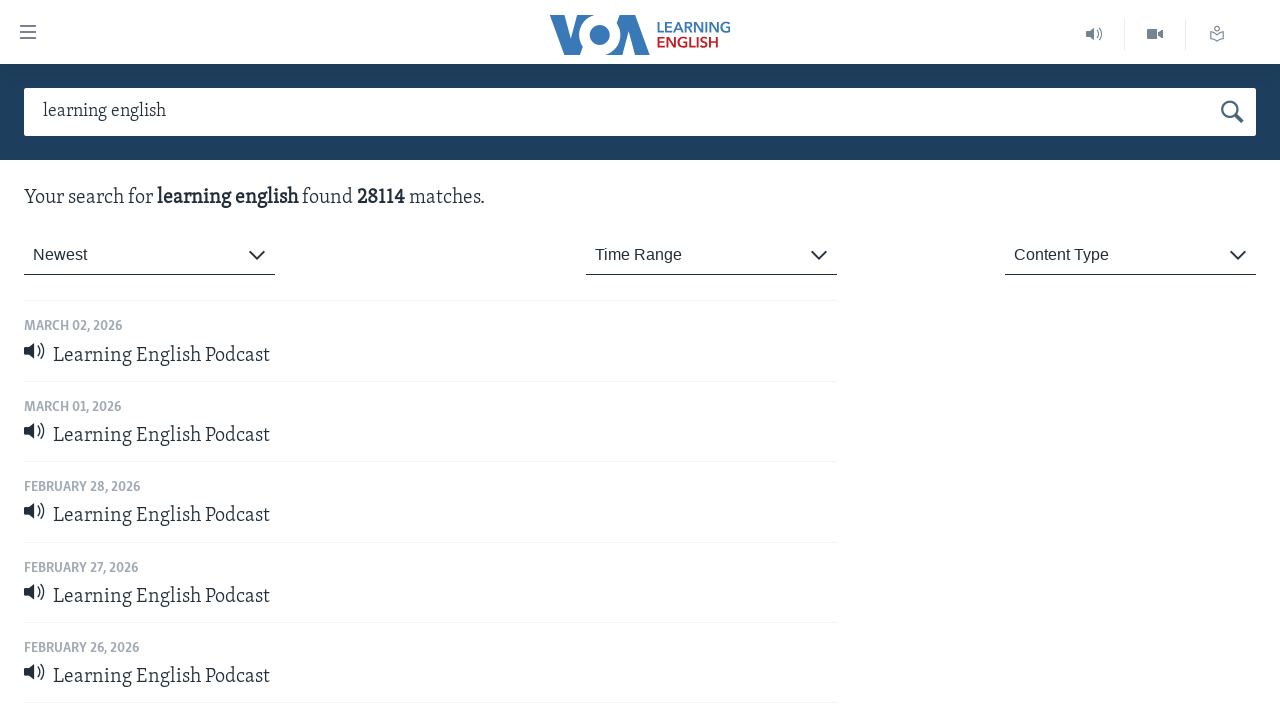